Tests checkbox functionality on a form by verifying initial unchecked state, clicking a checkbox, and confirming it becomes selected

Starting URL: https://demoqa.com/automation-practice-form

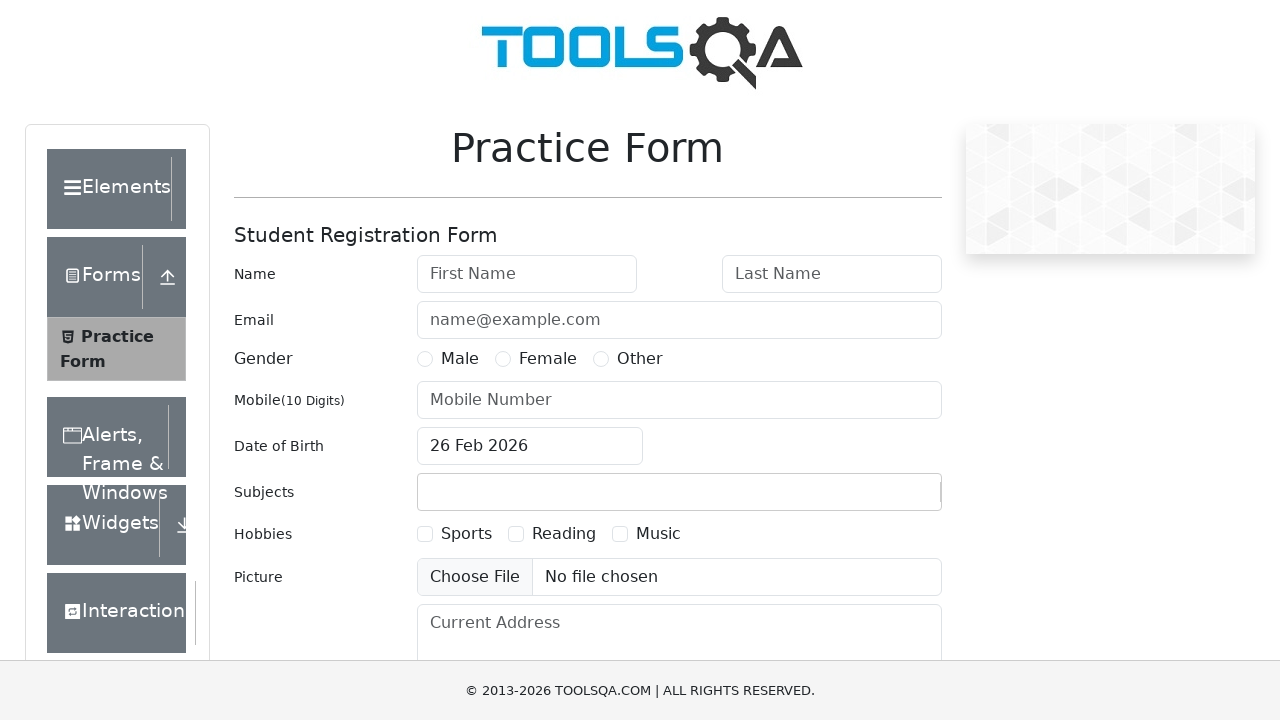

Located sports checkbox element
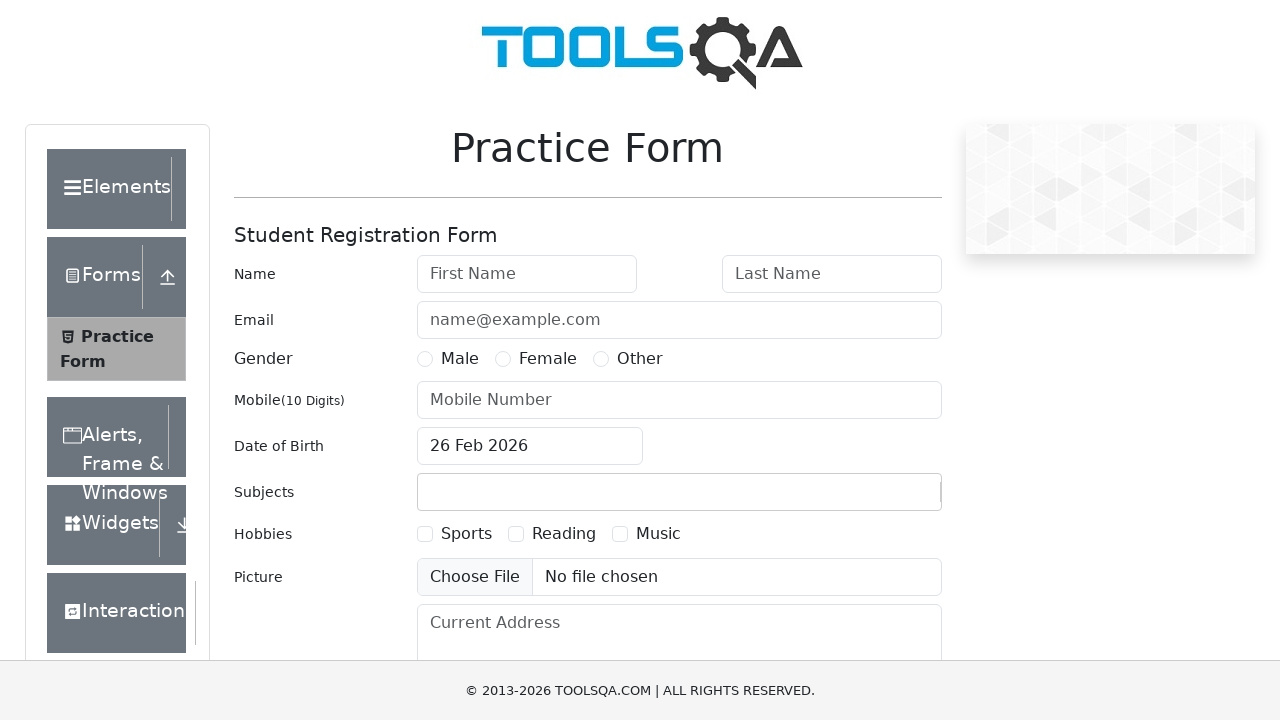

Located reading checkbox element
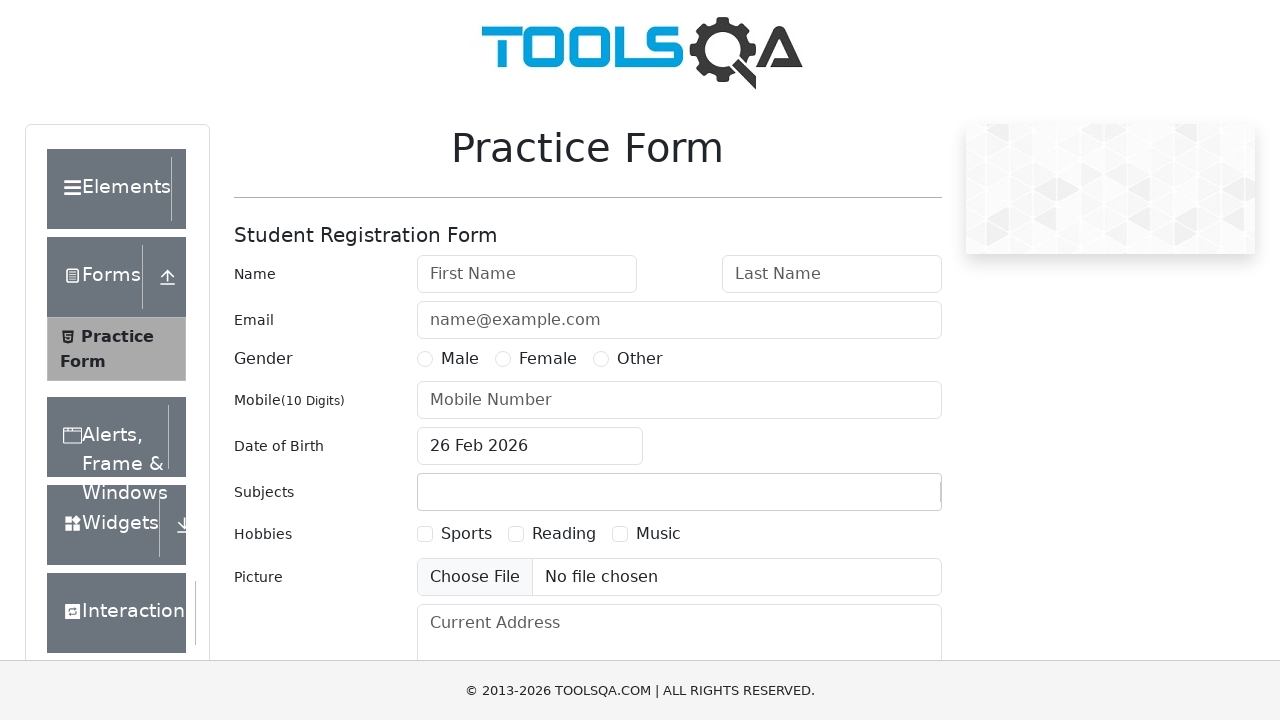

Located music checkbox element
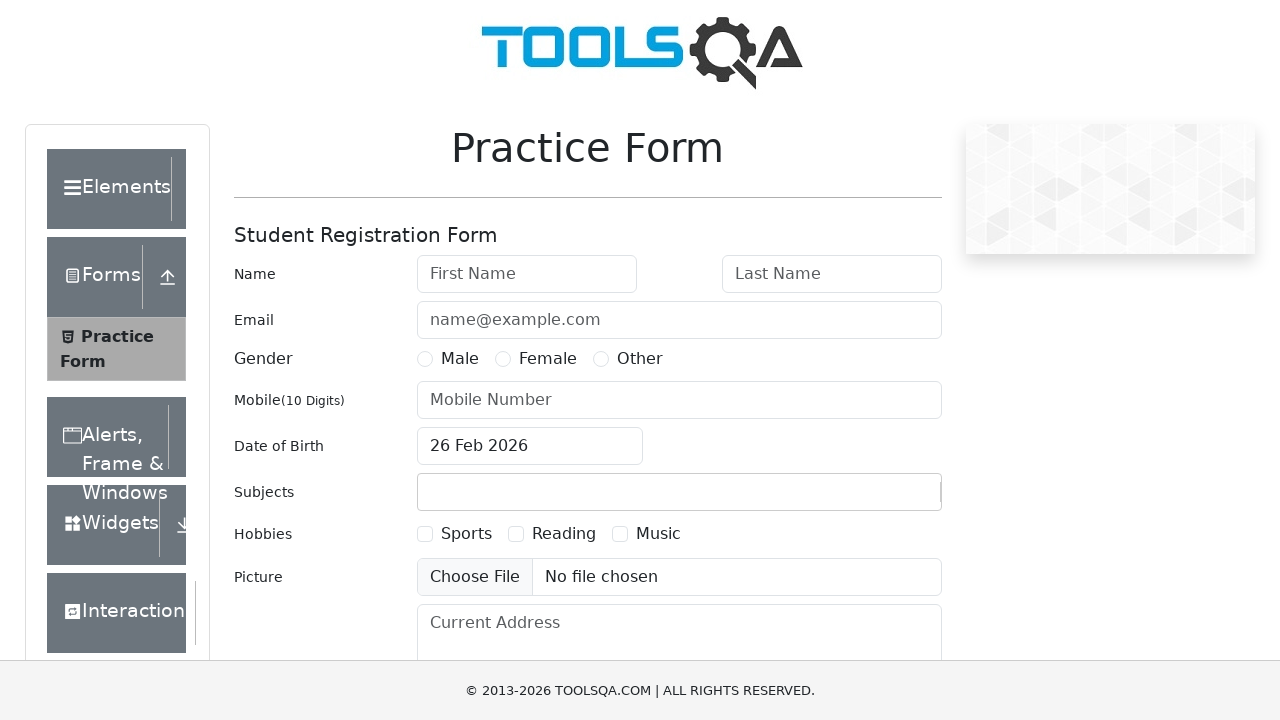

Verified sports checkbox is initially unchecked
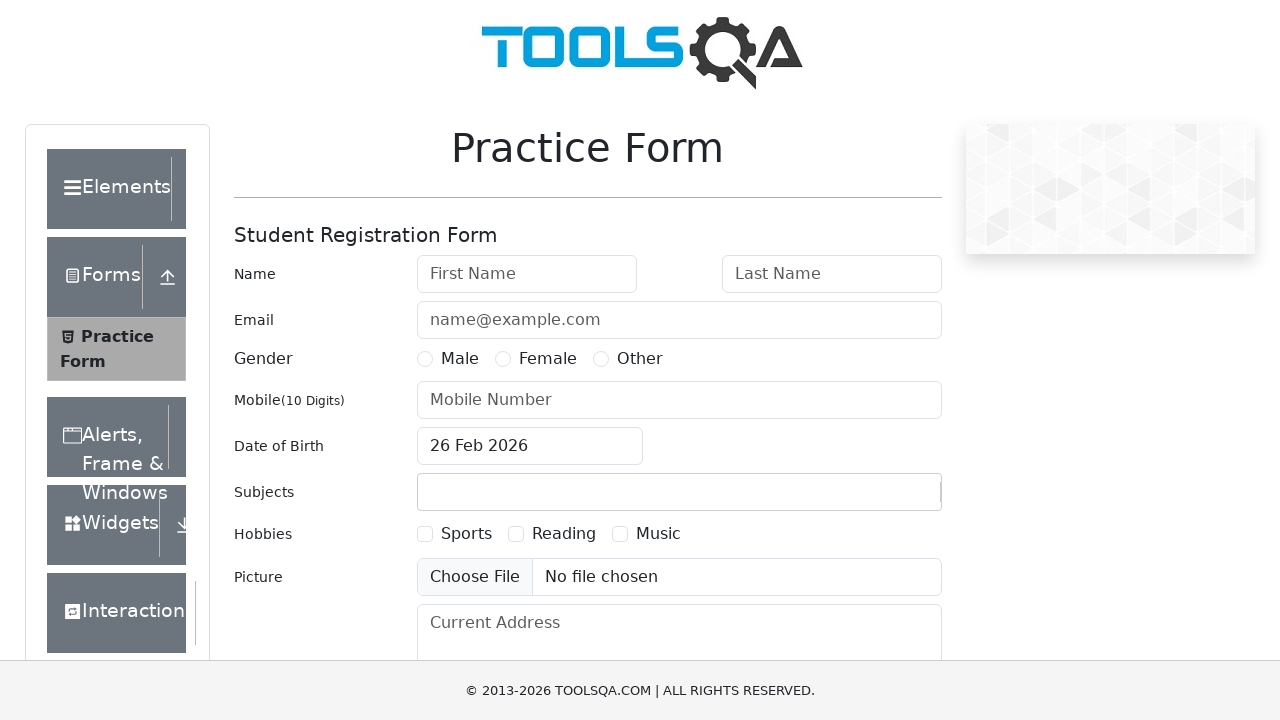

Verified reading checkbox is initially unchecked
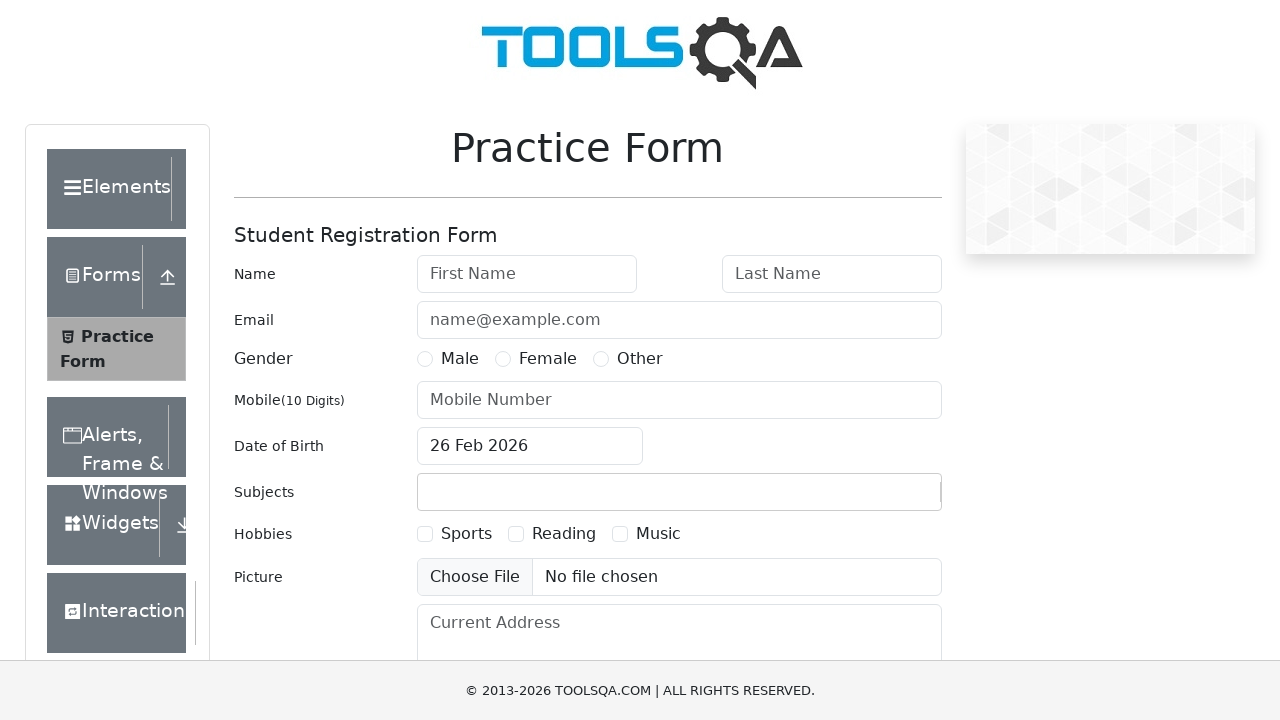

Verified music checkbox is initially unchecked
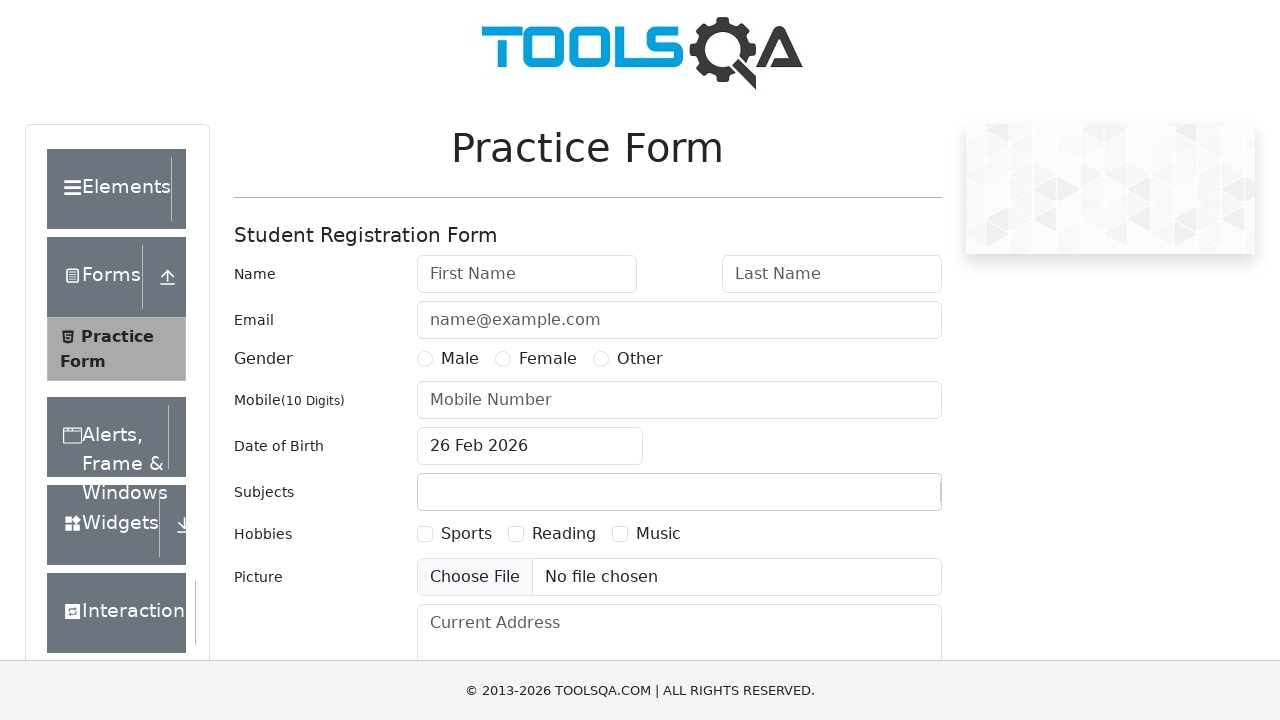

Located sports checkbox wrapper element
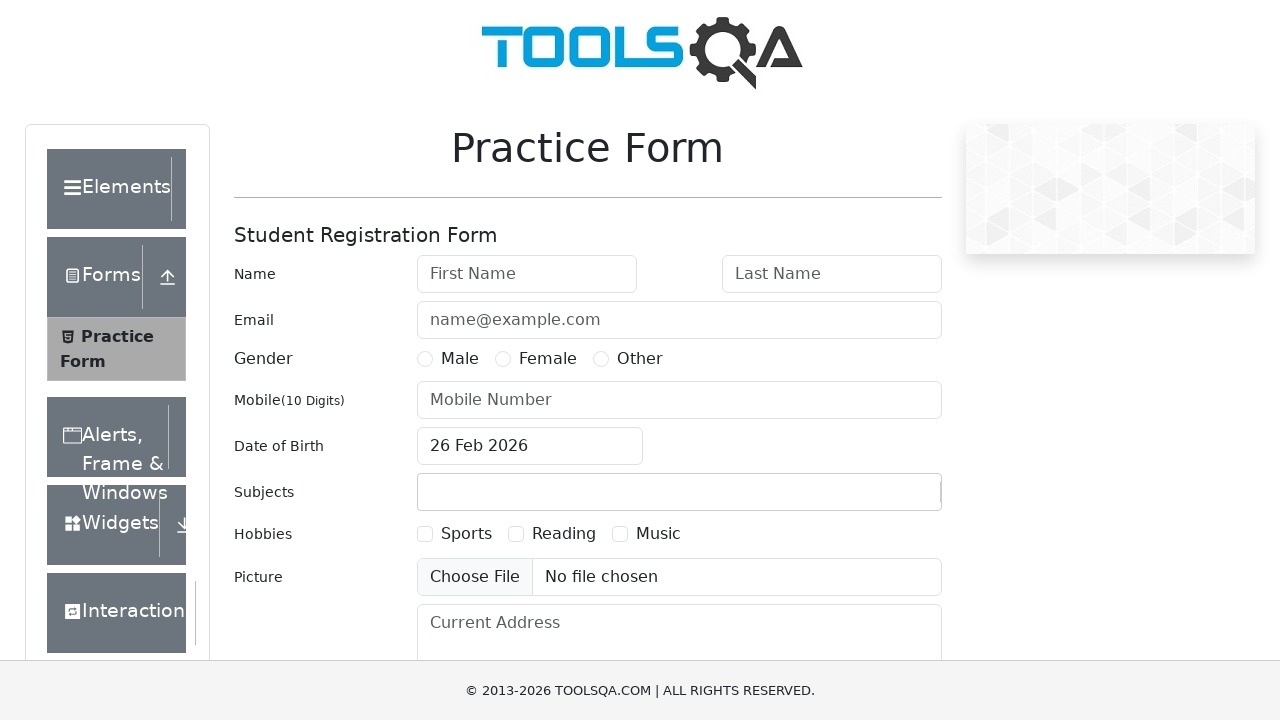

Clicked on sports checkbox wrapper to select it at (454, 534) on xpath=//div[@id='hobbiesWrapper']/div[2]/div[1]
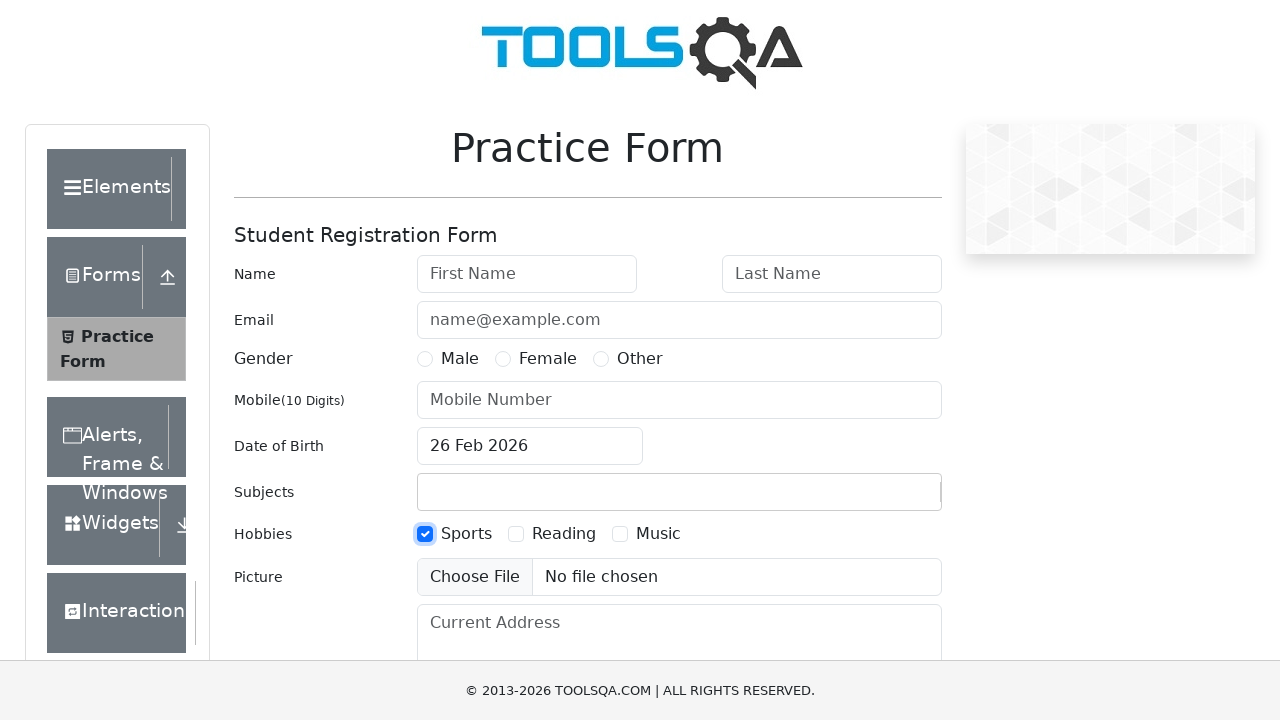

Verified sports checkbox is now checked after clicking
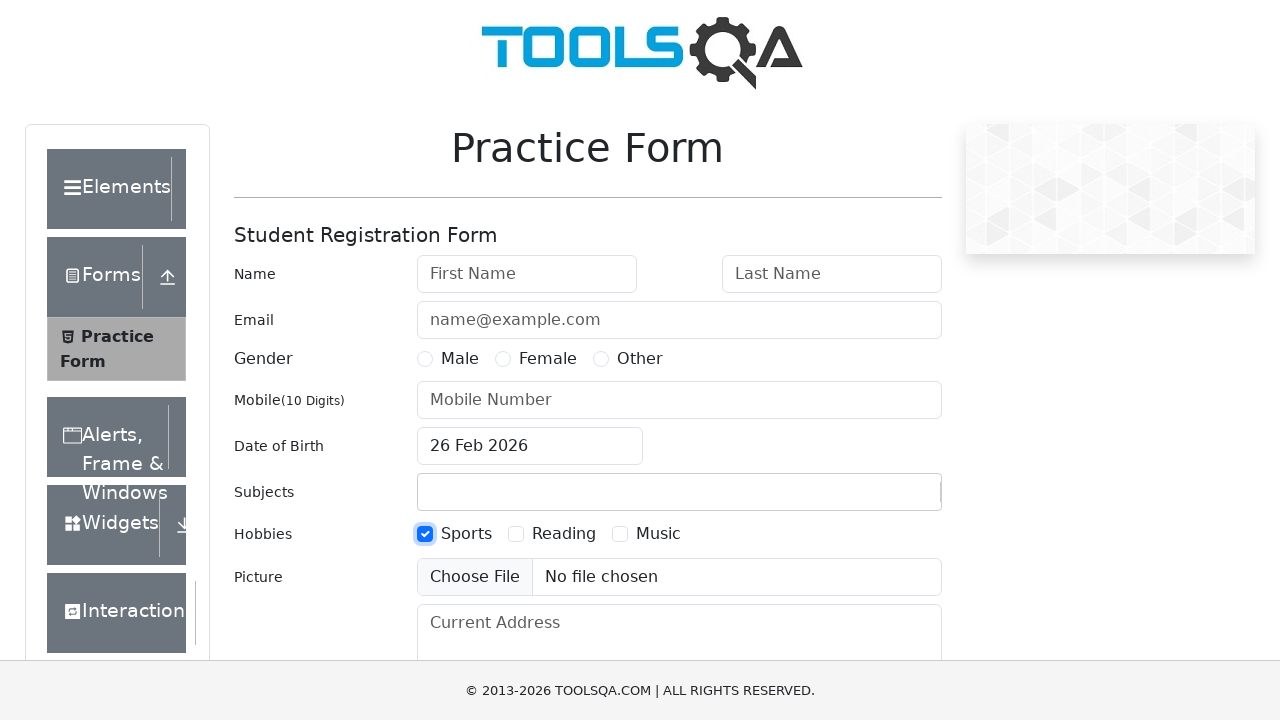

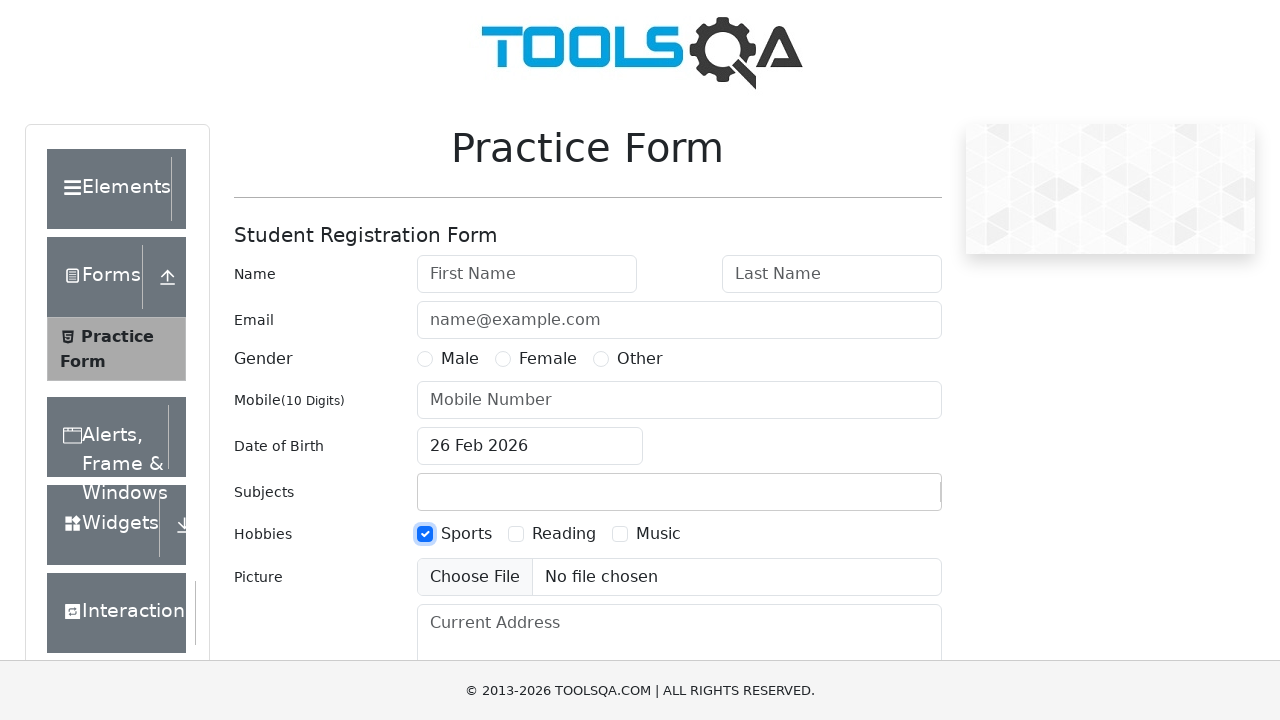